Tests that other controls are hidden when editing a todo item

Starting URL: https://demo.playwright.dev/todomvc

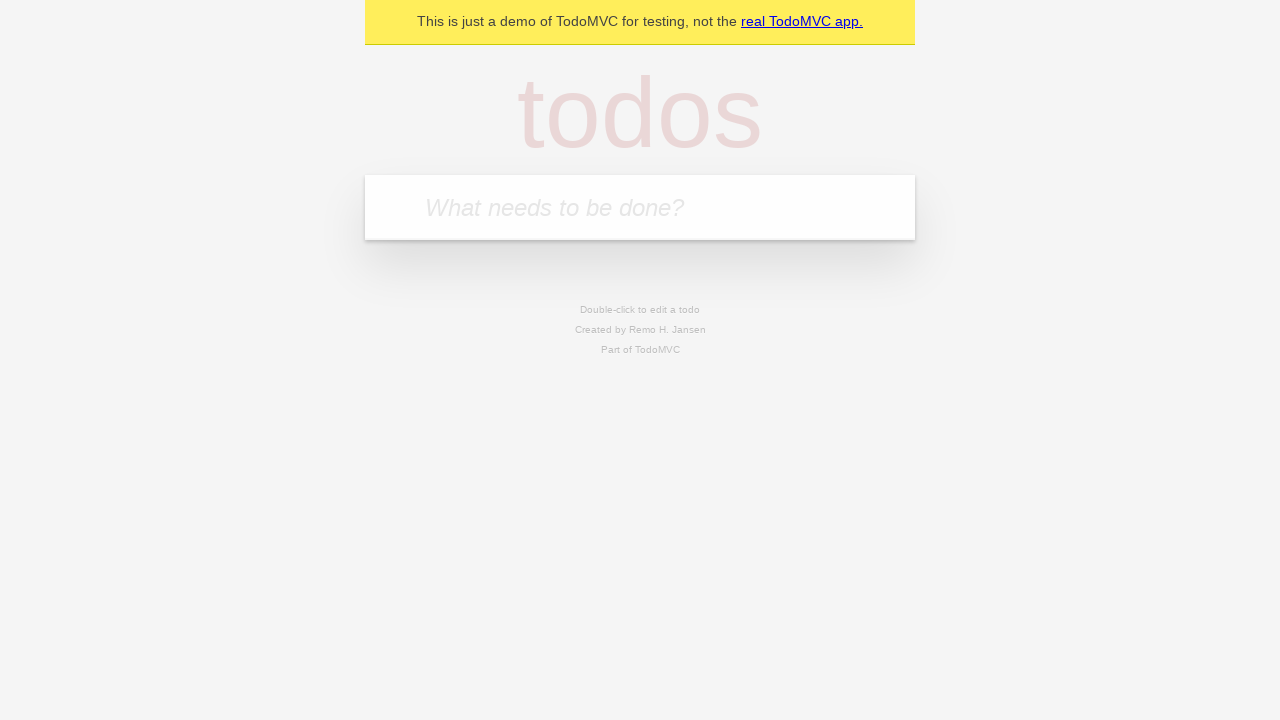

Filled todo input with 'buy some cheese' on internal:attr=[placeholder="What needs to be done?"i]
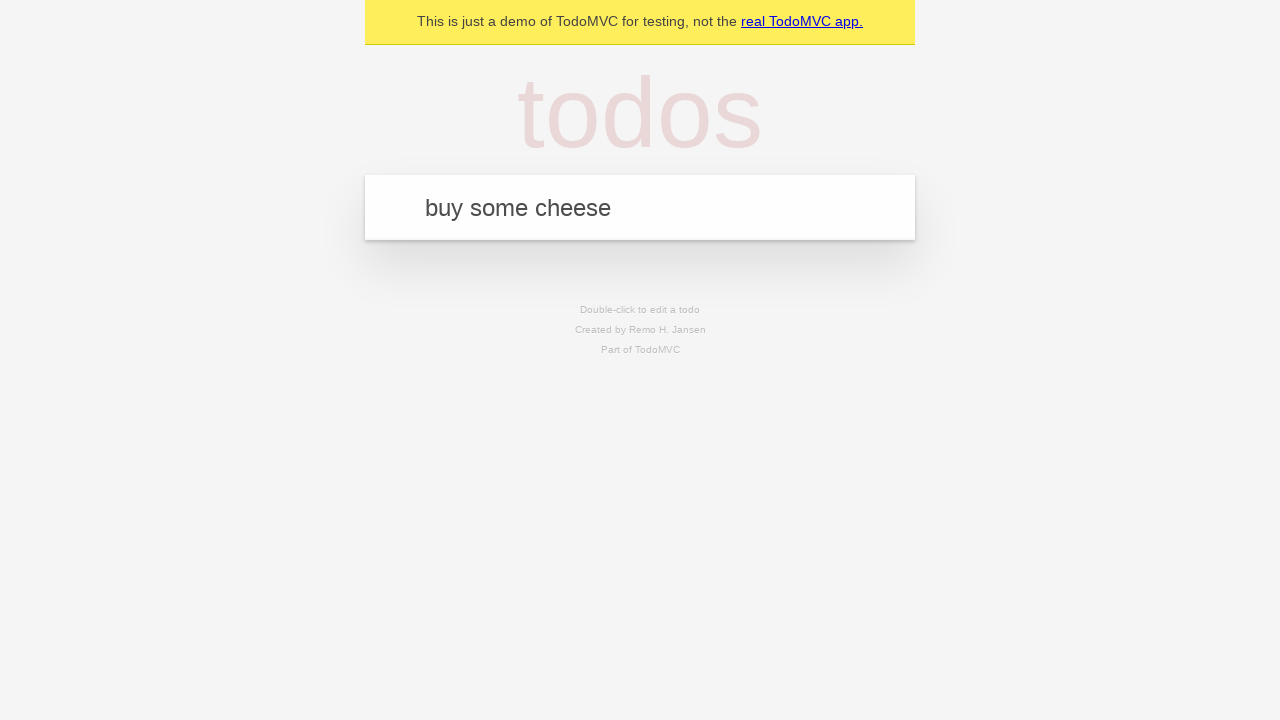

Pressed Enter to create todo 'buy some cheese' on internal:attr=[placeholder="What needs to be done?"i]
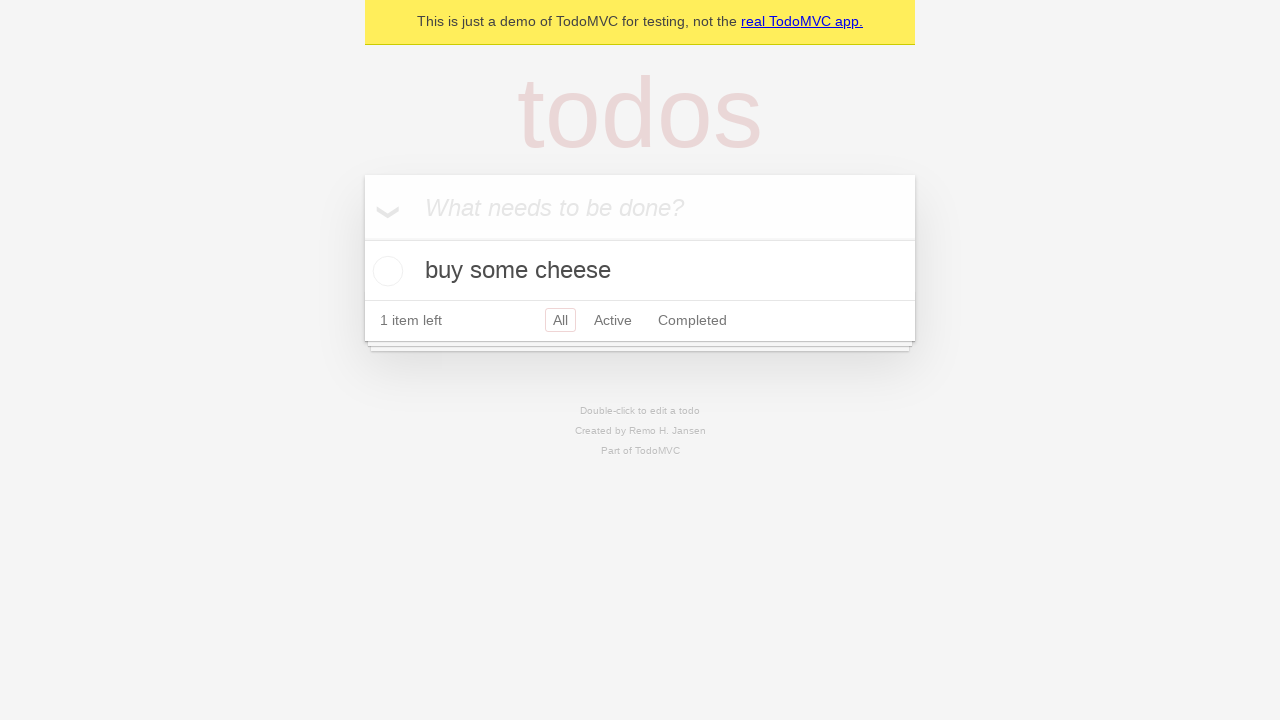

Filled todo input with 'feed the cat' on internal:attr=[placeholder="What needs to be done?"i]
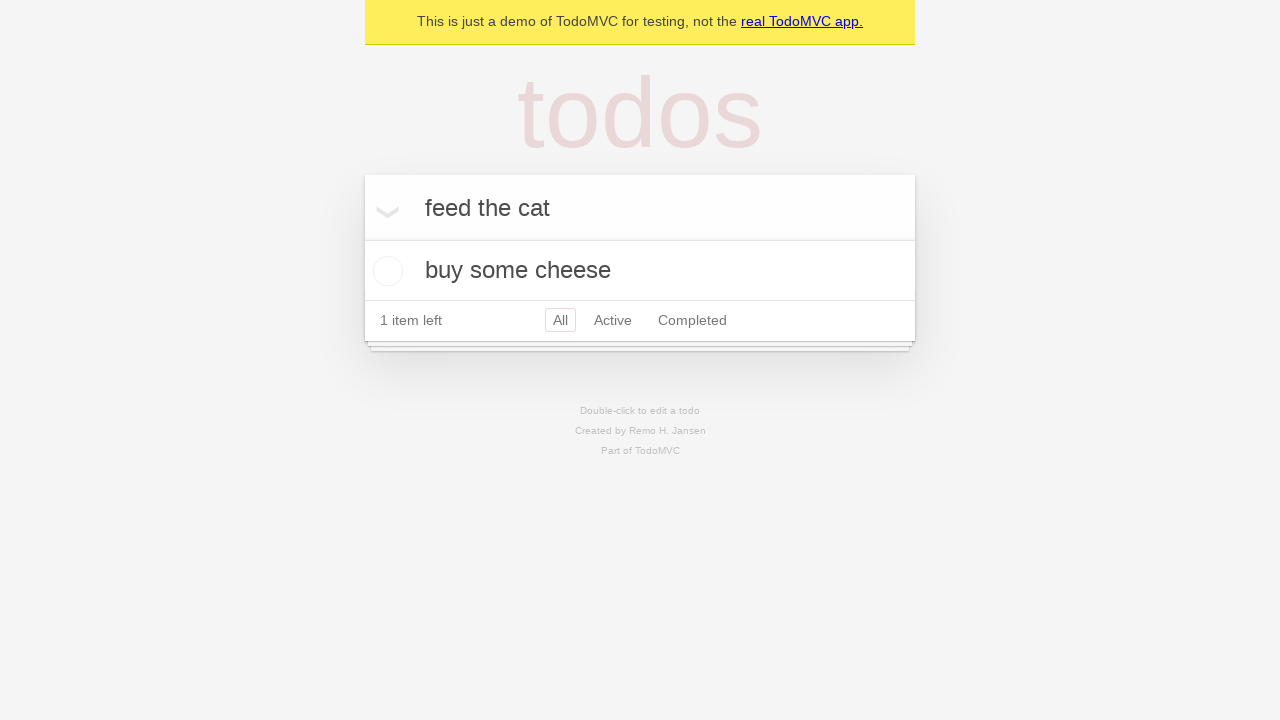

Pressed Enter to create todo 'feed the cat' on internal:attr=[placeholder="What needs to be done?"i]
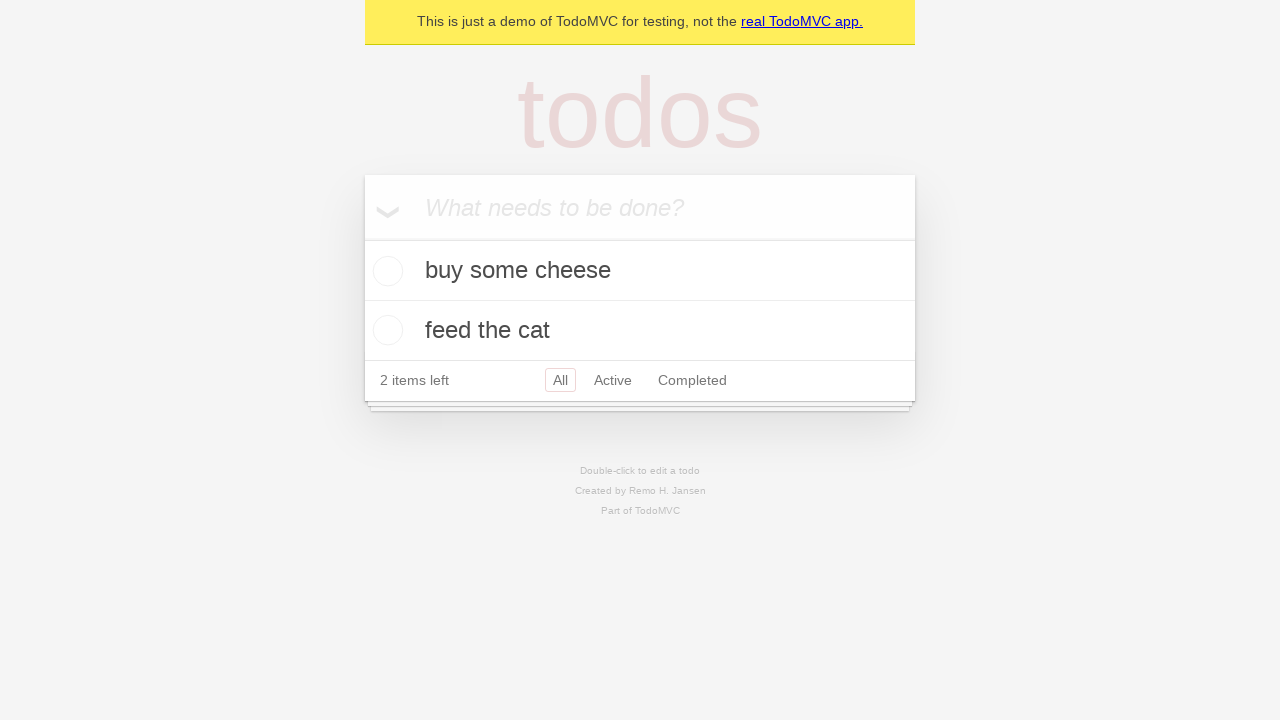

Filled todo input with 'book a doctors appointment' on internal:attr=[placeholder="What needs to be done?"i]
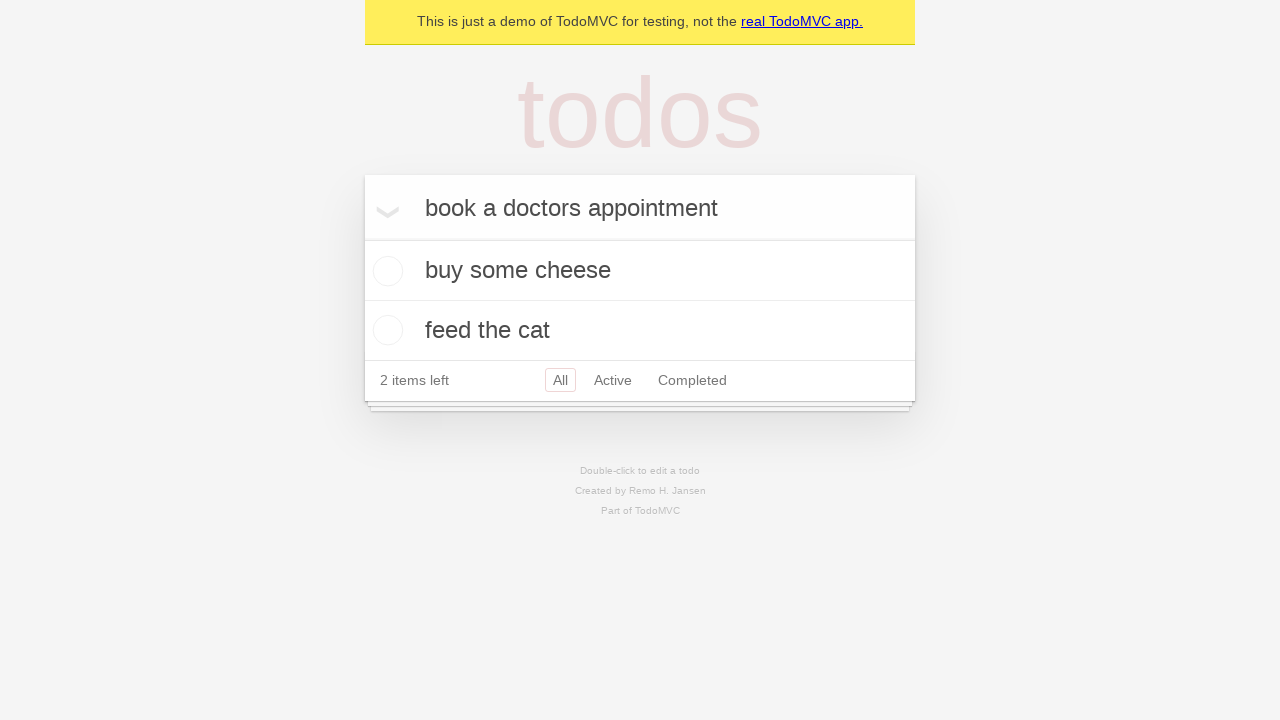

Pressed Enter to create todo 'book a doctors appointment' on internal:attr=[placeholder="What needs to be done?"i]
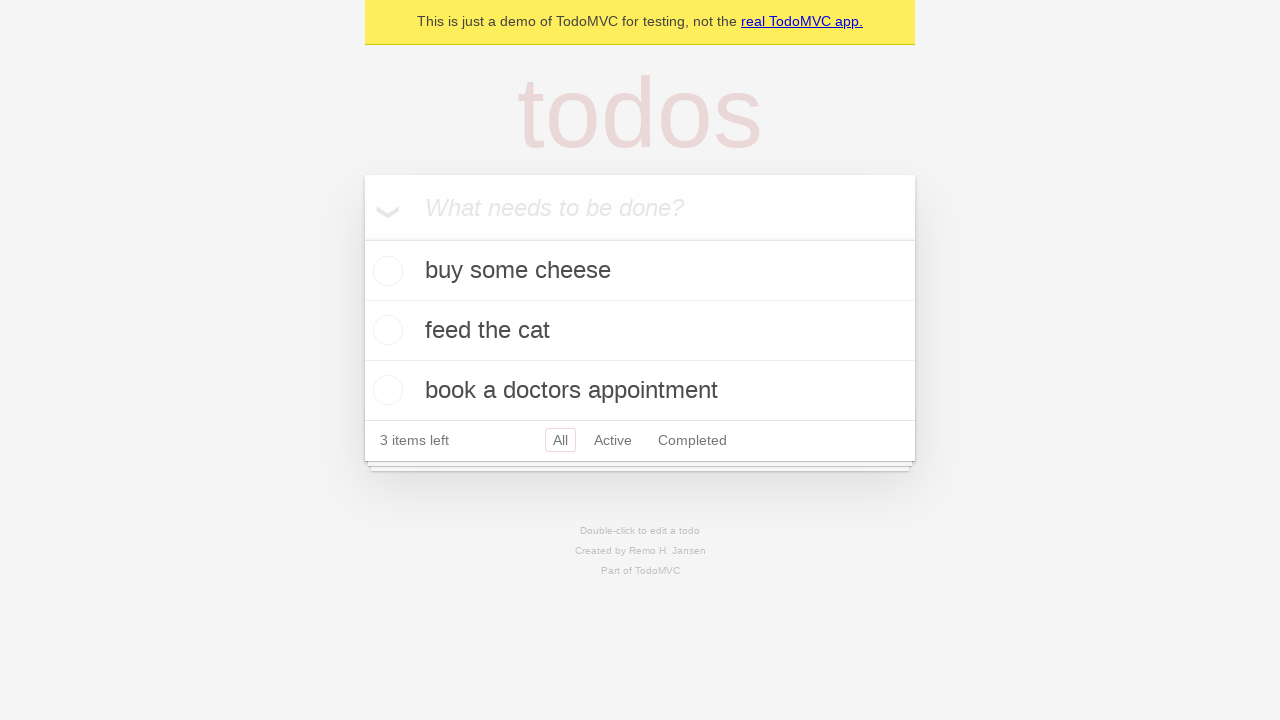

All three todo items loaded
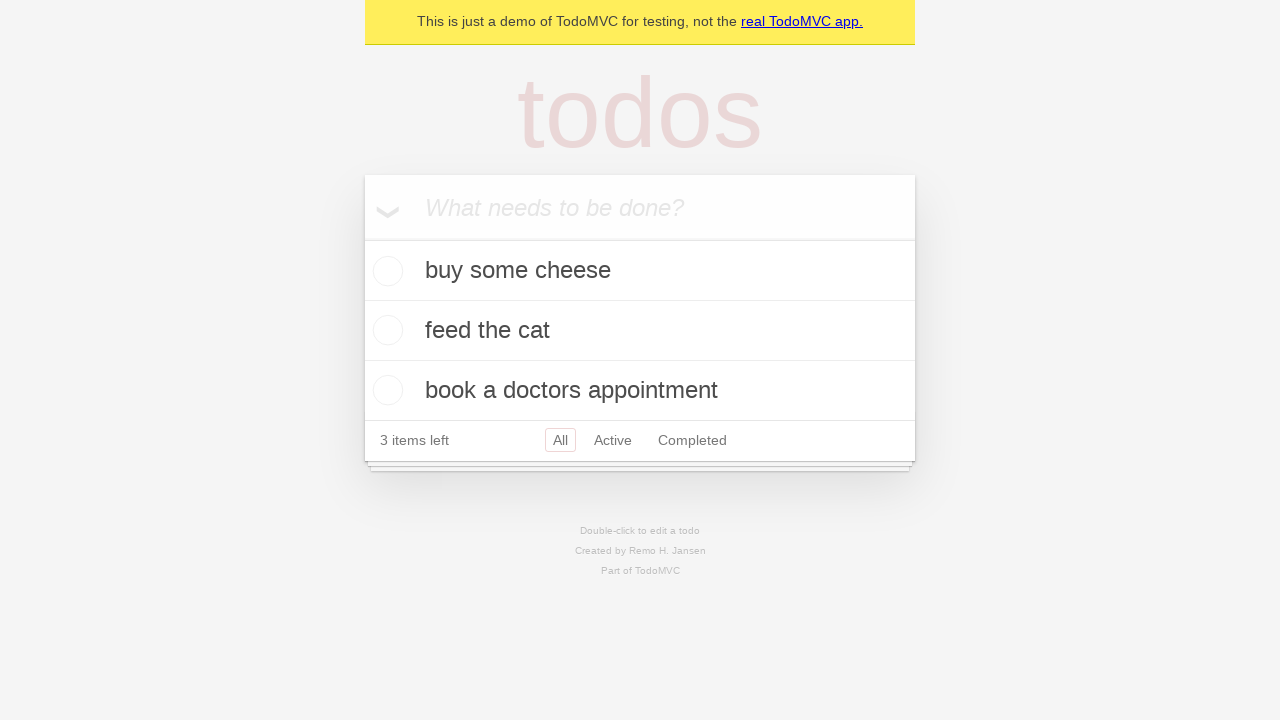

Double-clicked second todo item to enter edit mode at (640, 331) on [data-testid='todo-item'] >> nth=1
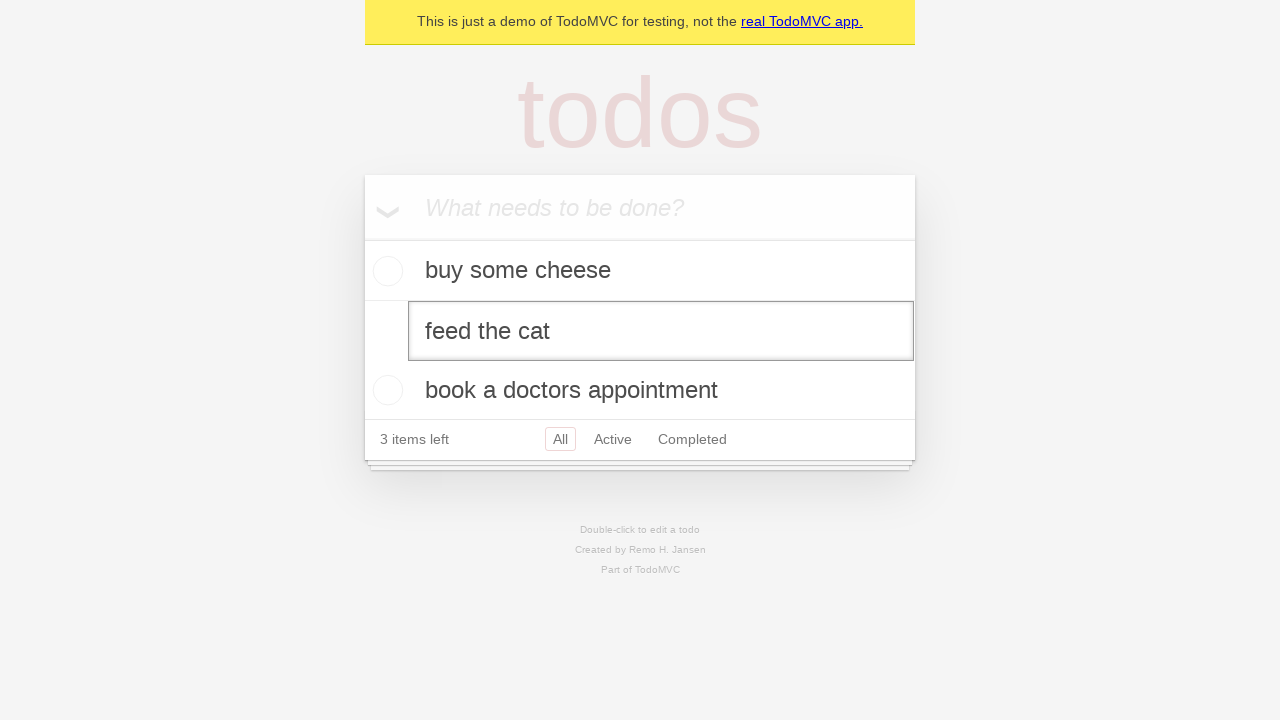

Edit mode activated, textbox appeared
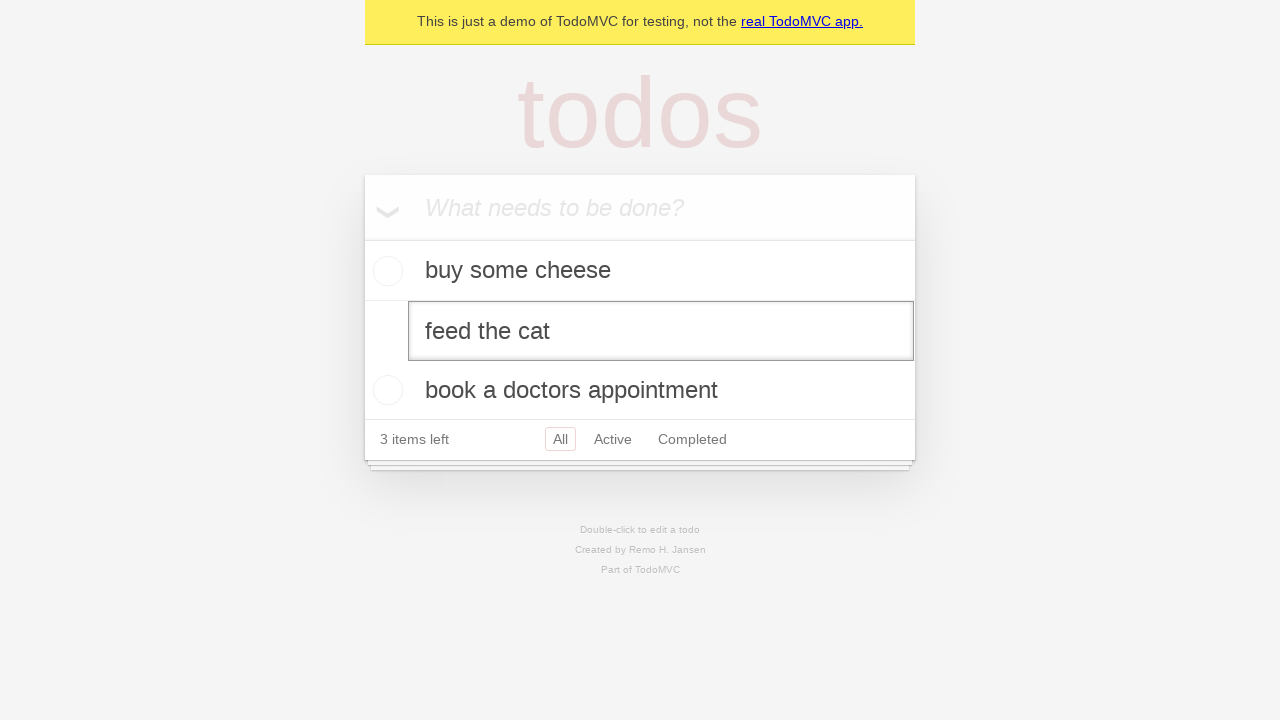

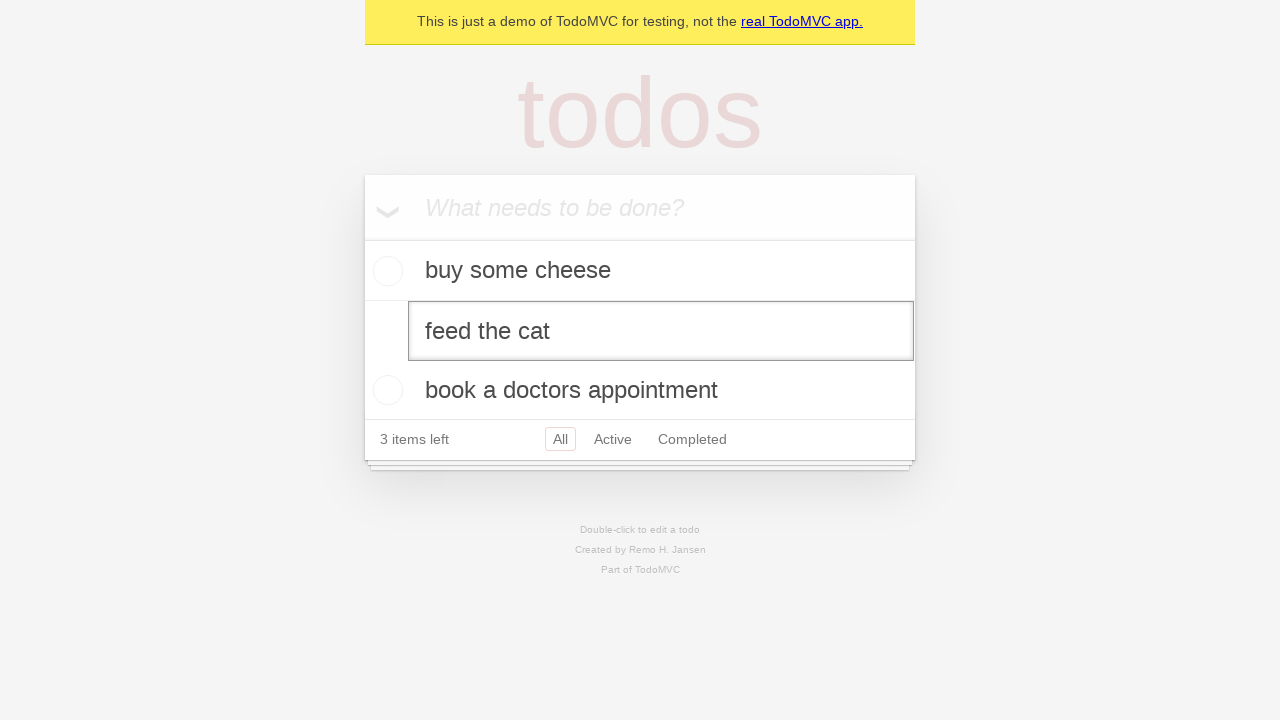